Tests React Semantic UI dropdown selection by choosing different user names and verifying the selection

Starting URL: https://react.semantic-ui.com/maximize/dropdown-example-selection/

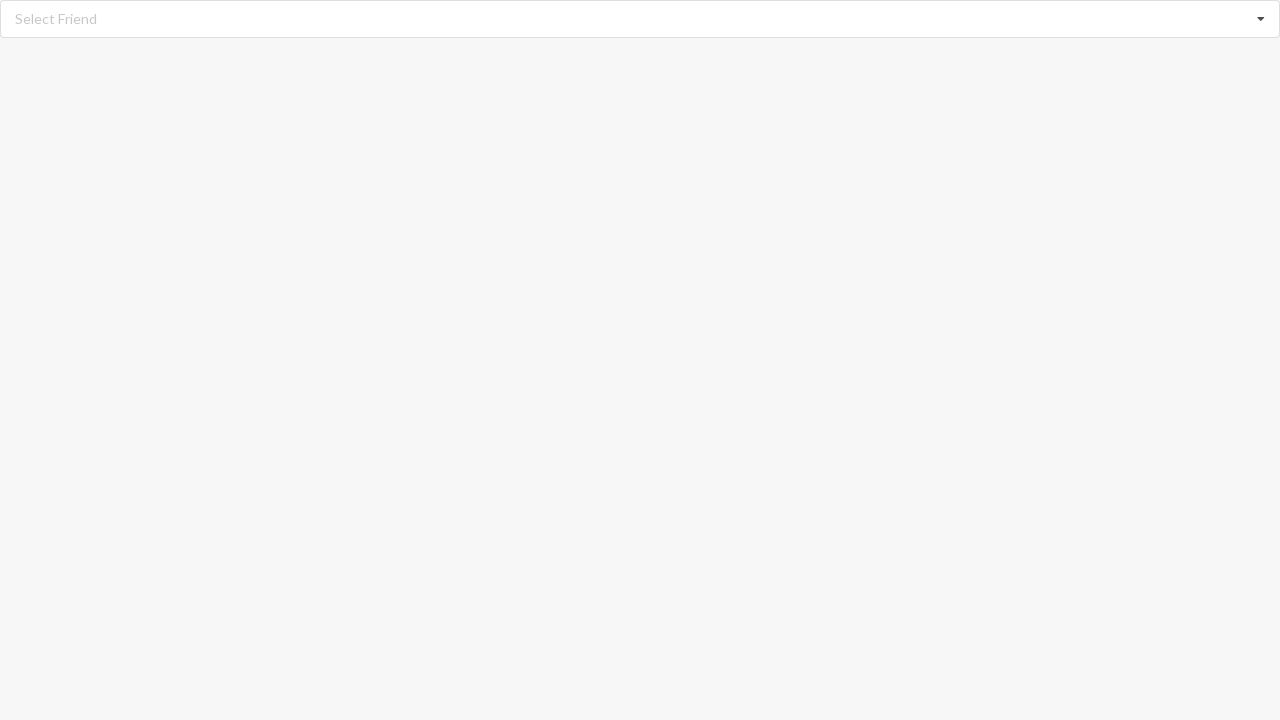

Clicked dropdown icon to open selection menu at (1261, 19) on xpath=//i[@class='dropdown icon']
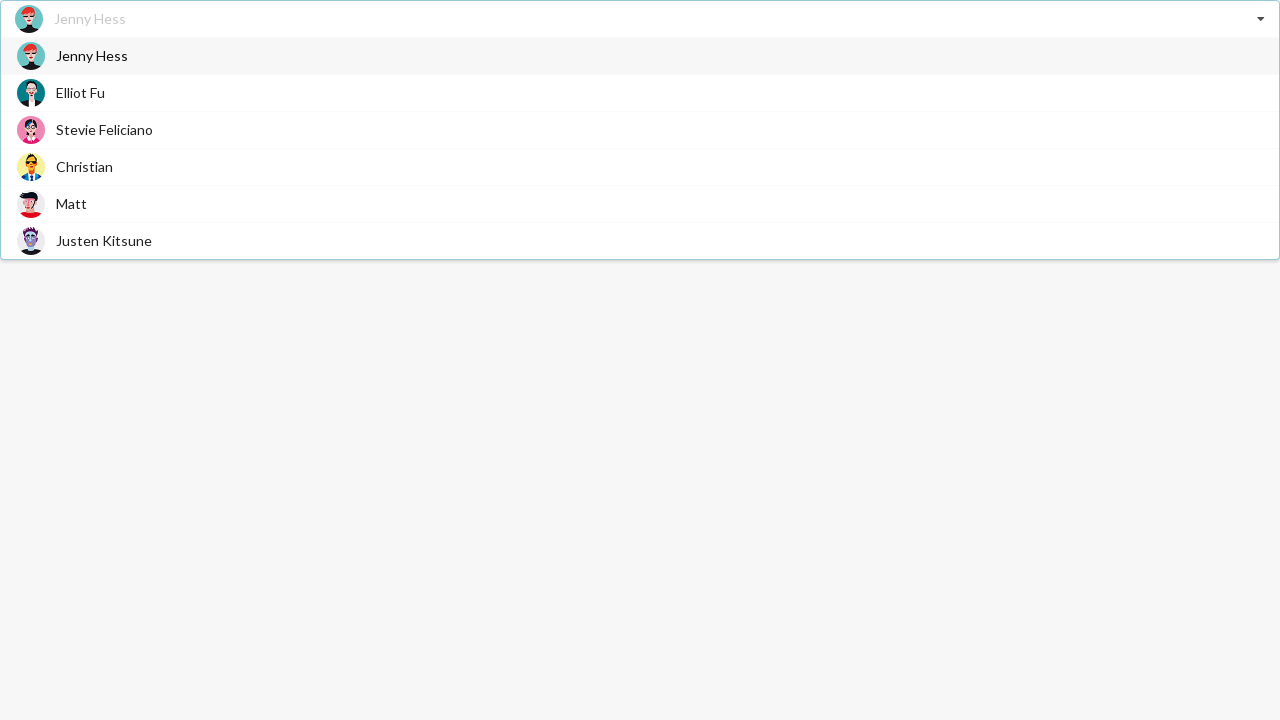

Waited for dropdown options to appear
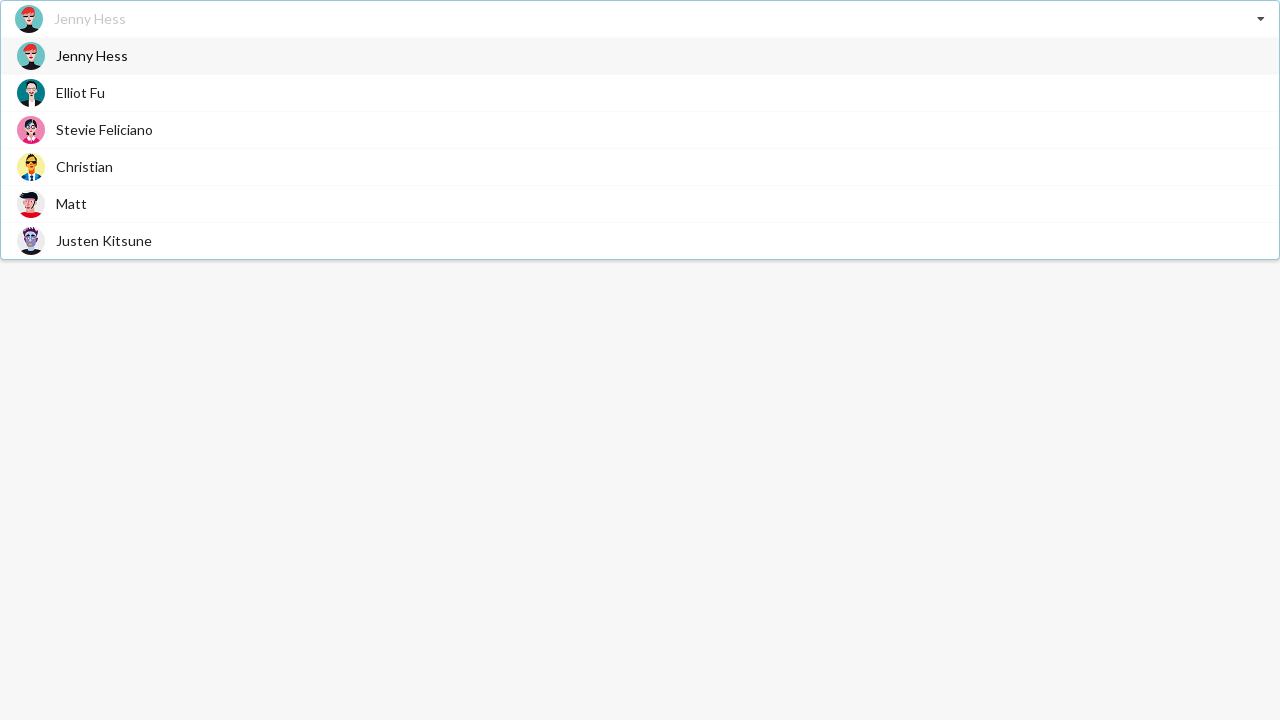

Selected 'Justen Kitsune' from dropdown options at (104, 240) on xpath=//div[@role='option']//span[text()='Justen Kitsune']
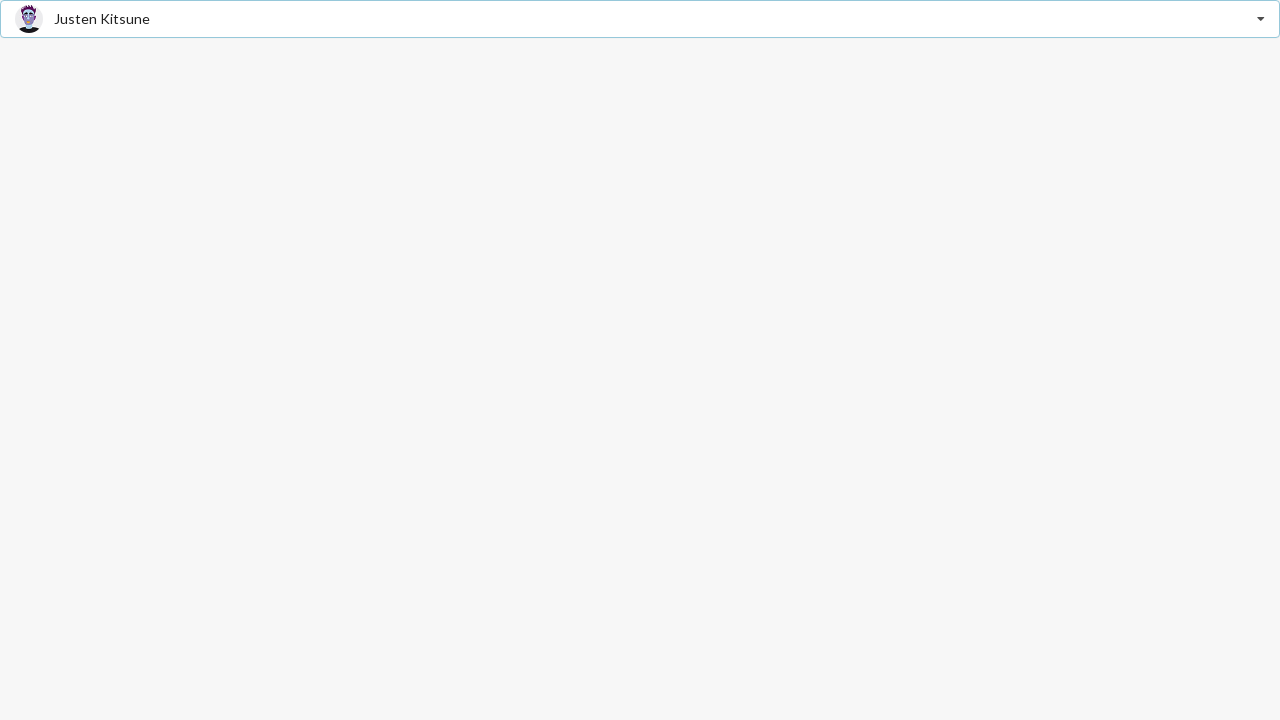

Clicked dropdown icon to open selection menu at (1261, 19) on xpath=//i[@class='dropdown icon']
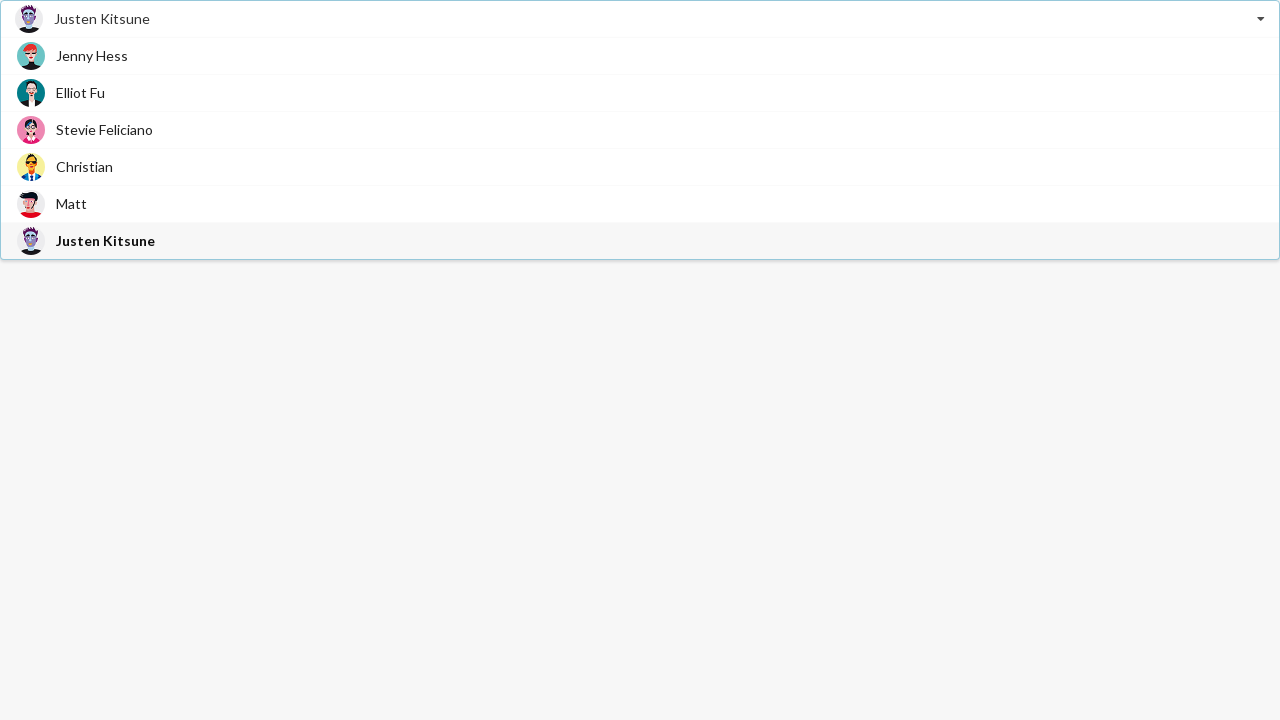

Waited for dropdown options to appear
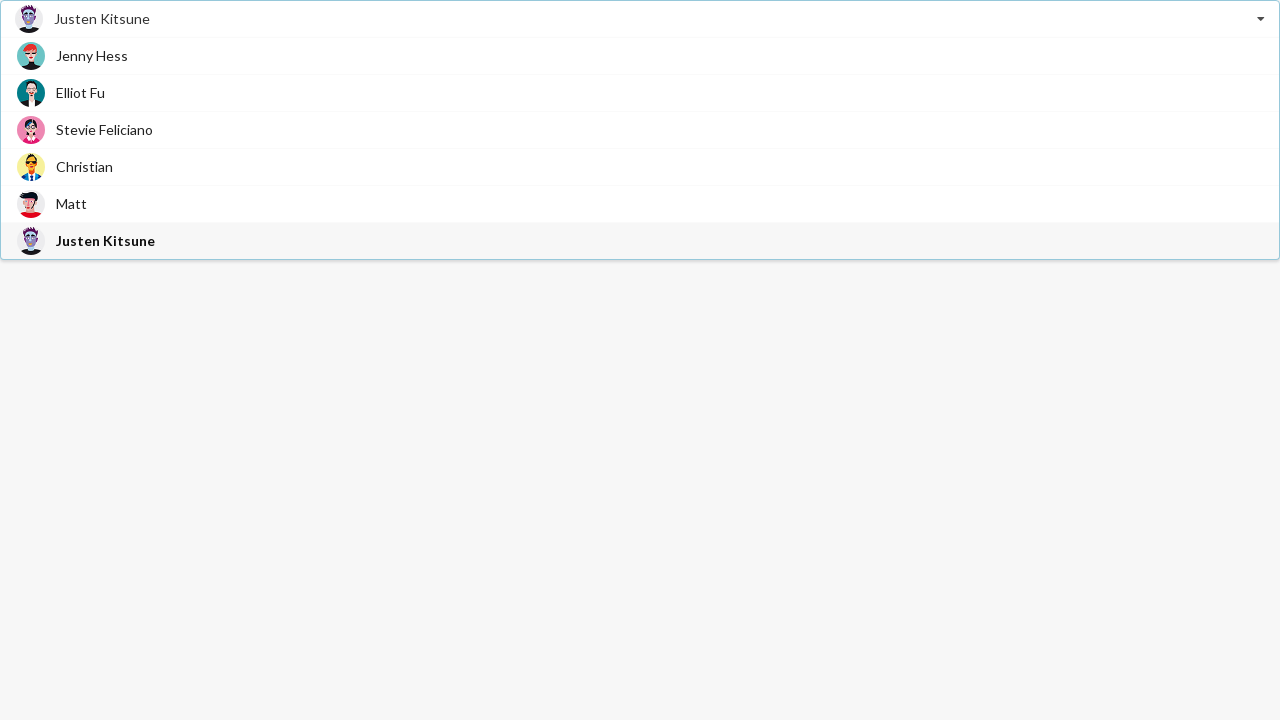

Selected 'Stevie Feliciano' from dropdown options at (104, 130) on xpath=//div[@role='option']//span[text()='Stevie Feliciano']
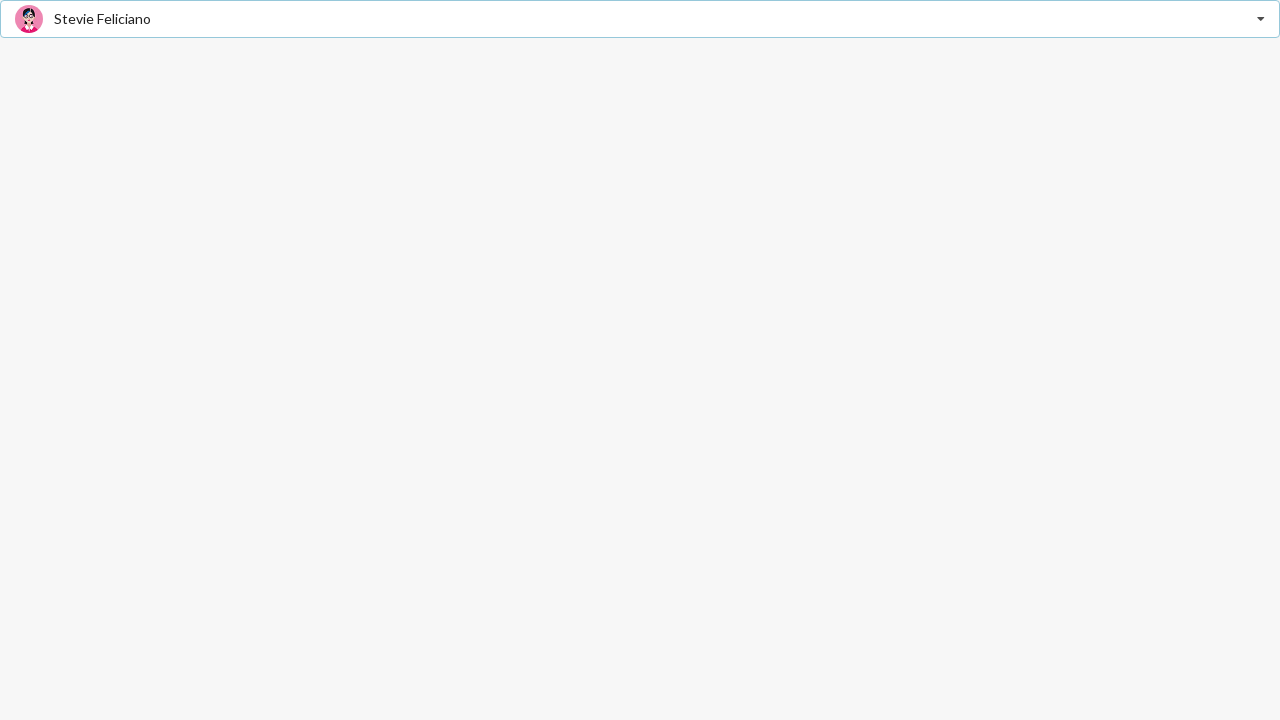

Clicked dropdown icon to open selection menu at (1261, 19) on xpath=//i[@class='dropdown icon']
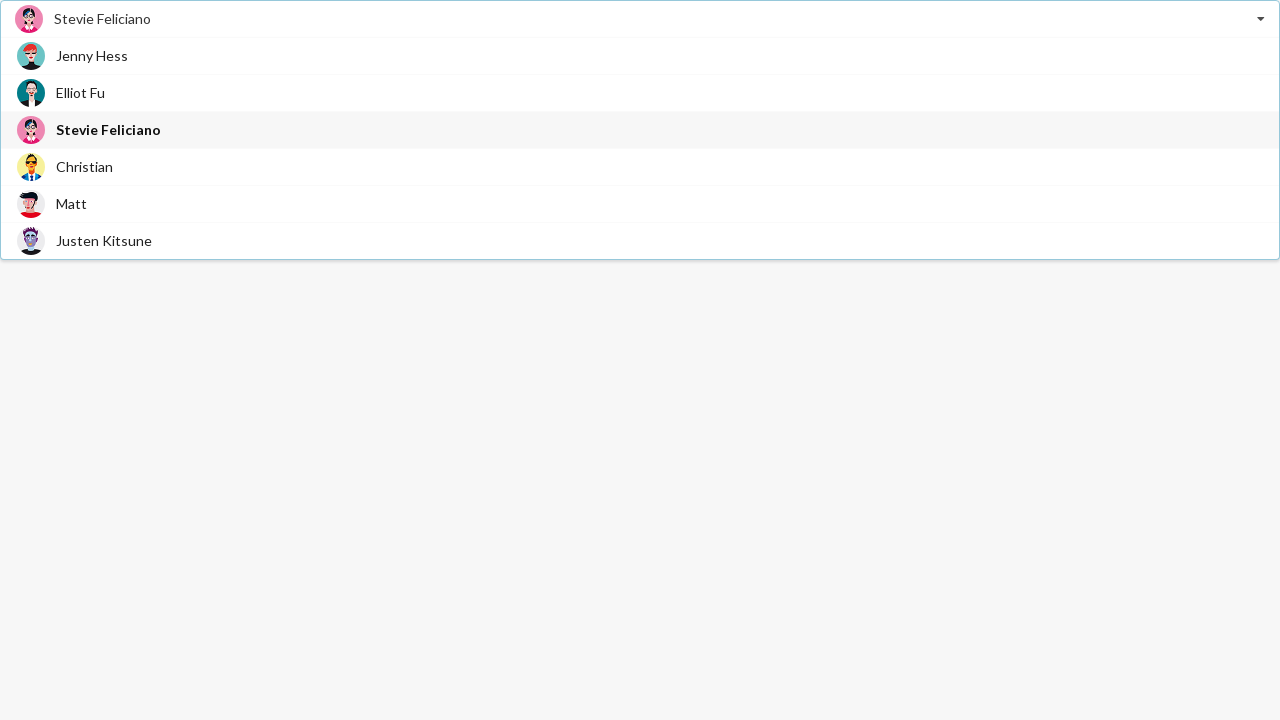

Waited for dropdown options to appear
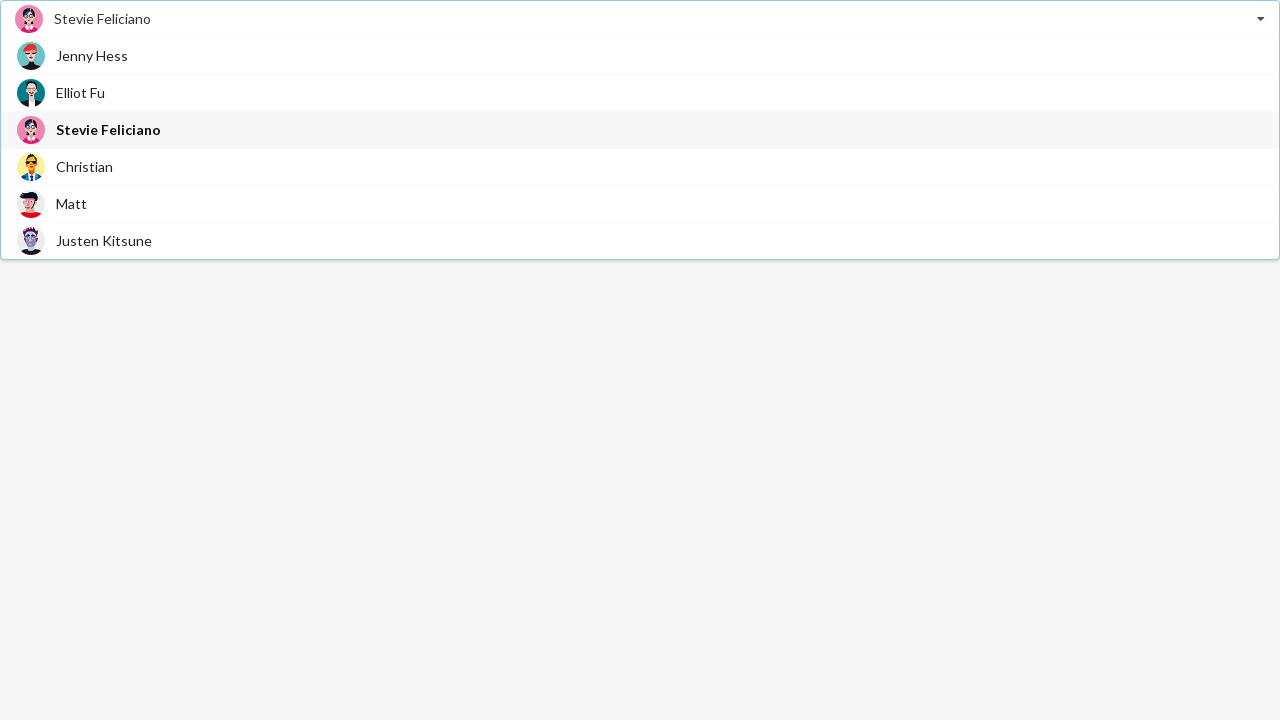

Selected 'Matt' from dropdown options at (72, 204) on xpath=//div[@role='option']//span[text()='Matt']
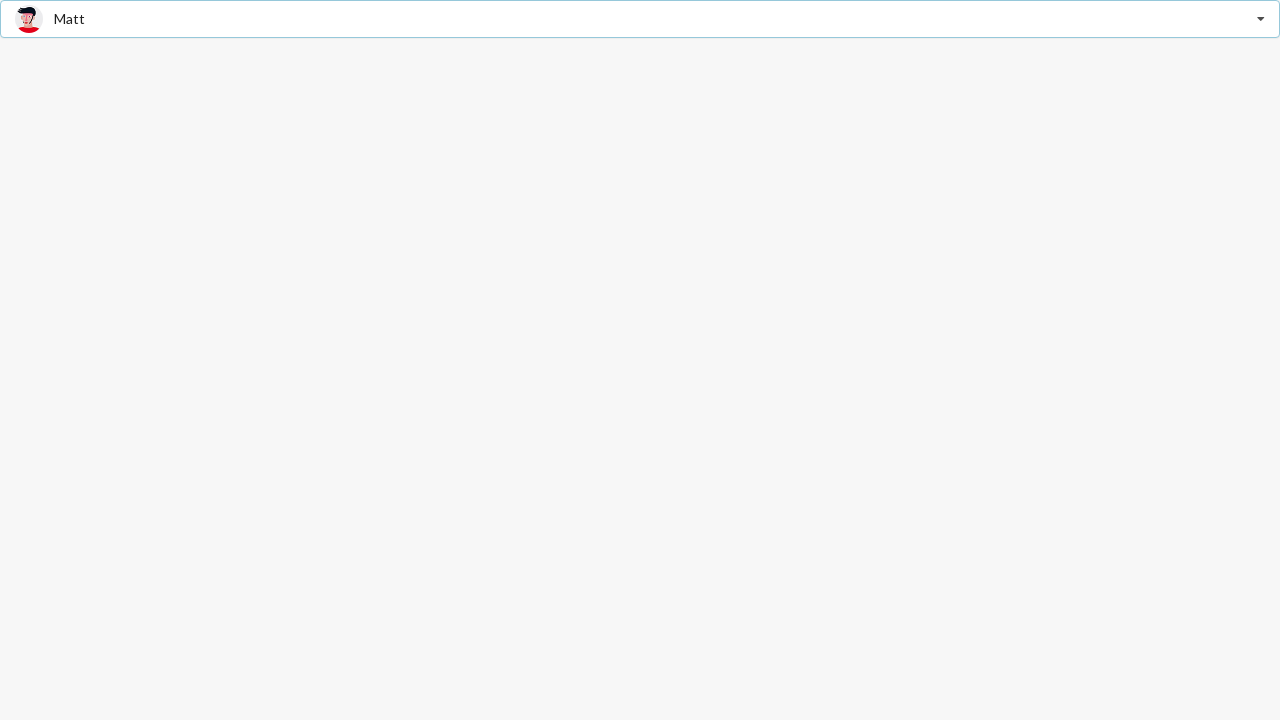

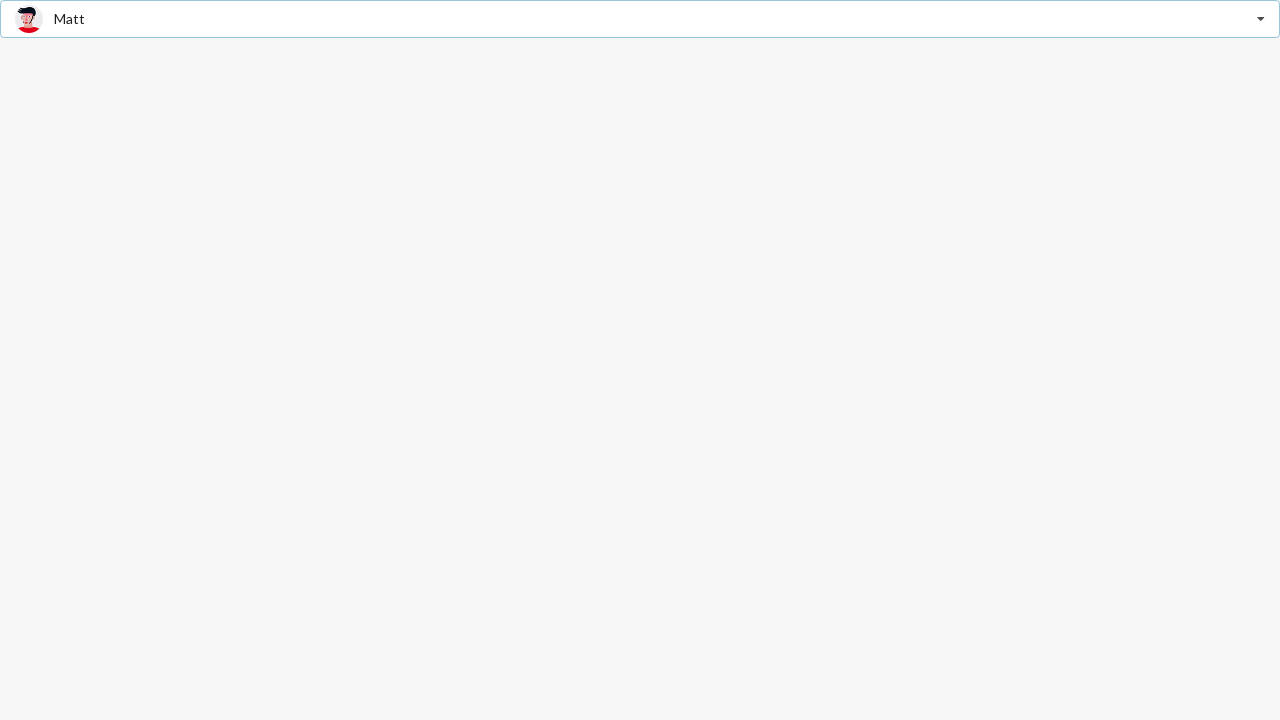